Tests AJAX button functionality by clicking a blue button and waiting for a green notification with loaded data to appear

Starting URL: http://uitestingplayground.com/ajax

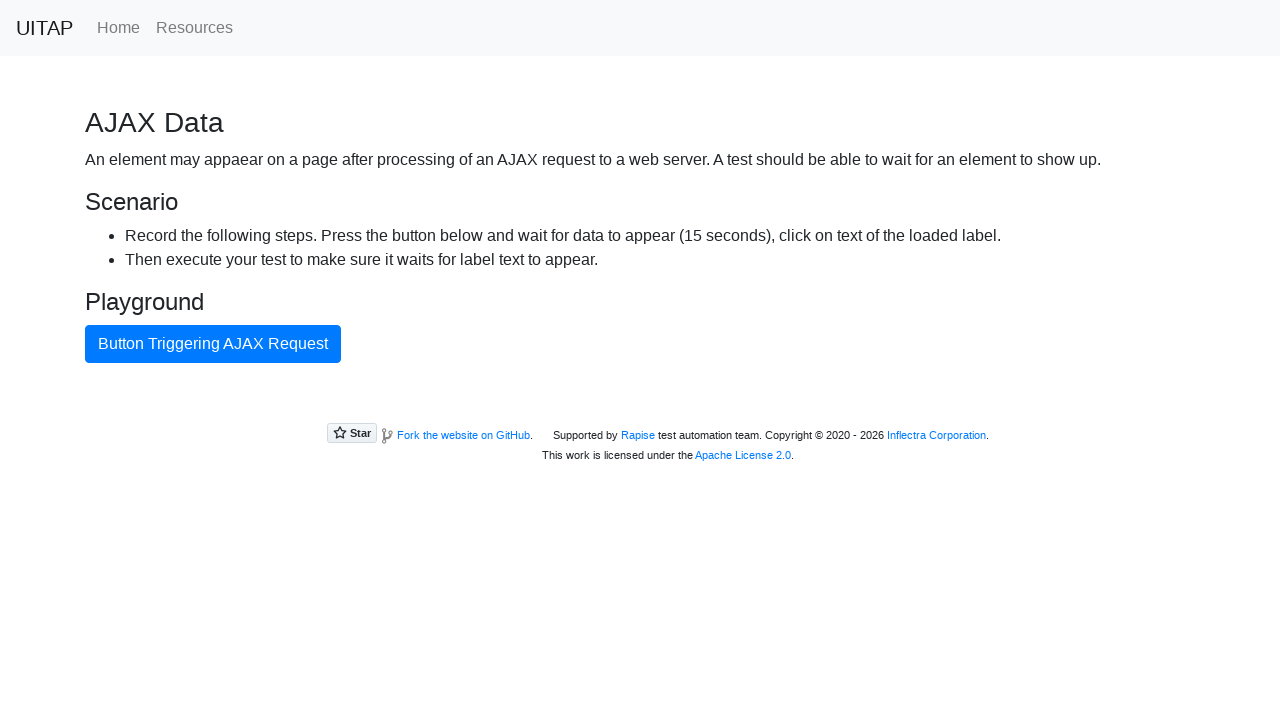

Clicked the blue AJAX button at (213, 344) on button#ajaxButton
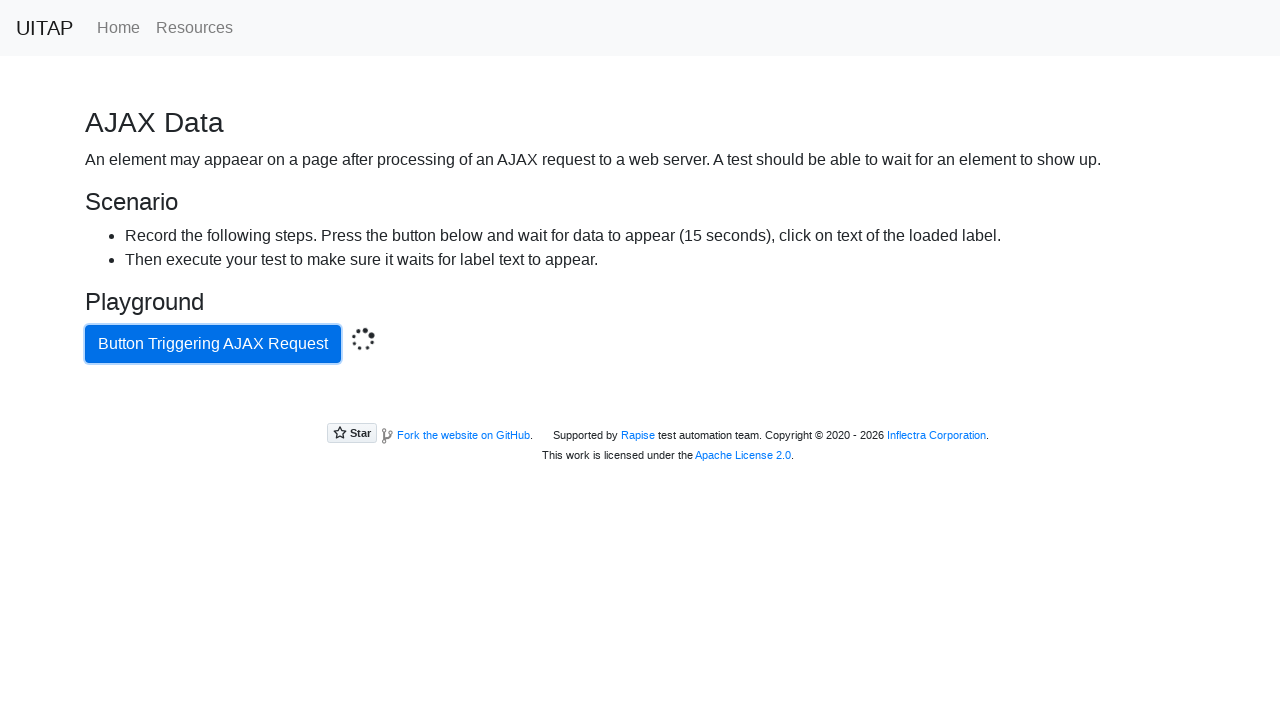

Green success notification appeared with loaded data
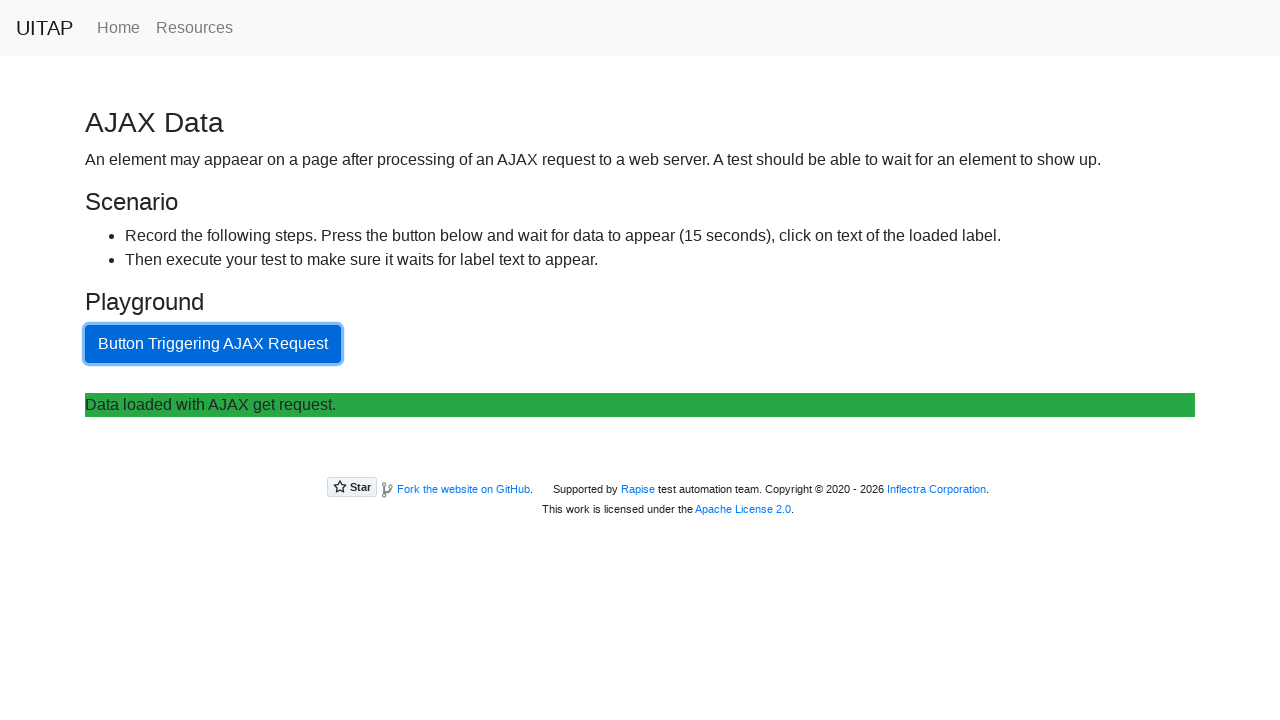

Extracted success message: Data loaded with AJAX get request.
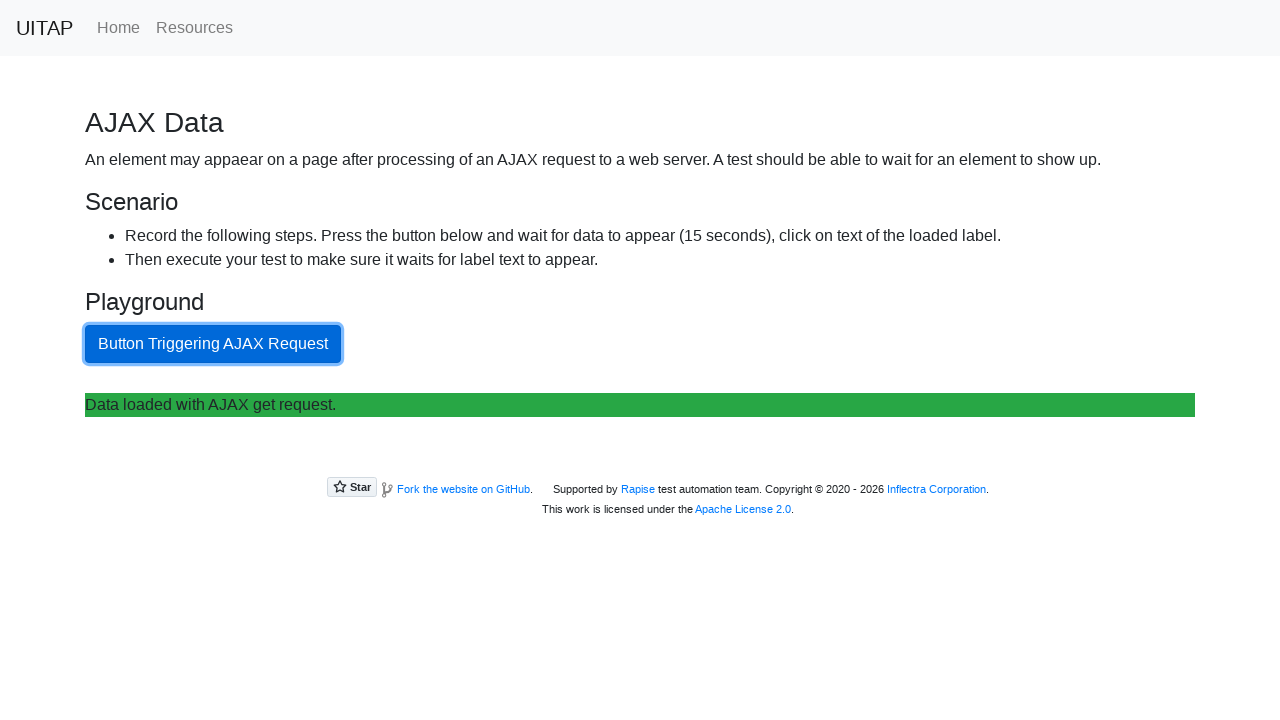

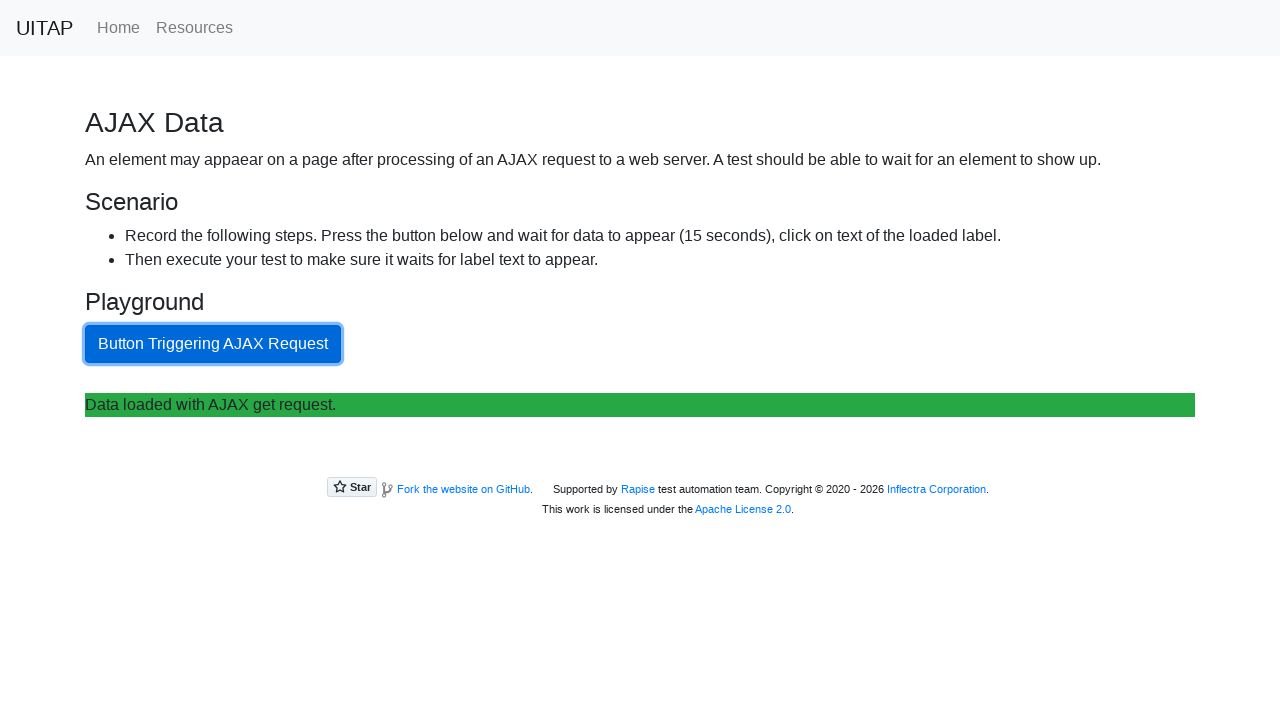